Tests handling a timed JavaScript alert that appears after 5 seconds by clicking a button and waiting for the alert to appear before accepting it

Starting URL: https://demoqa.com/alerts

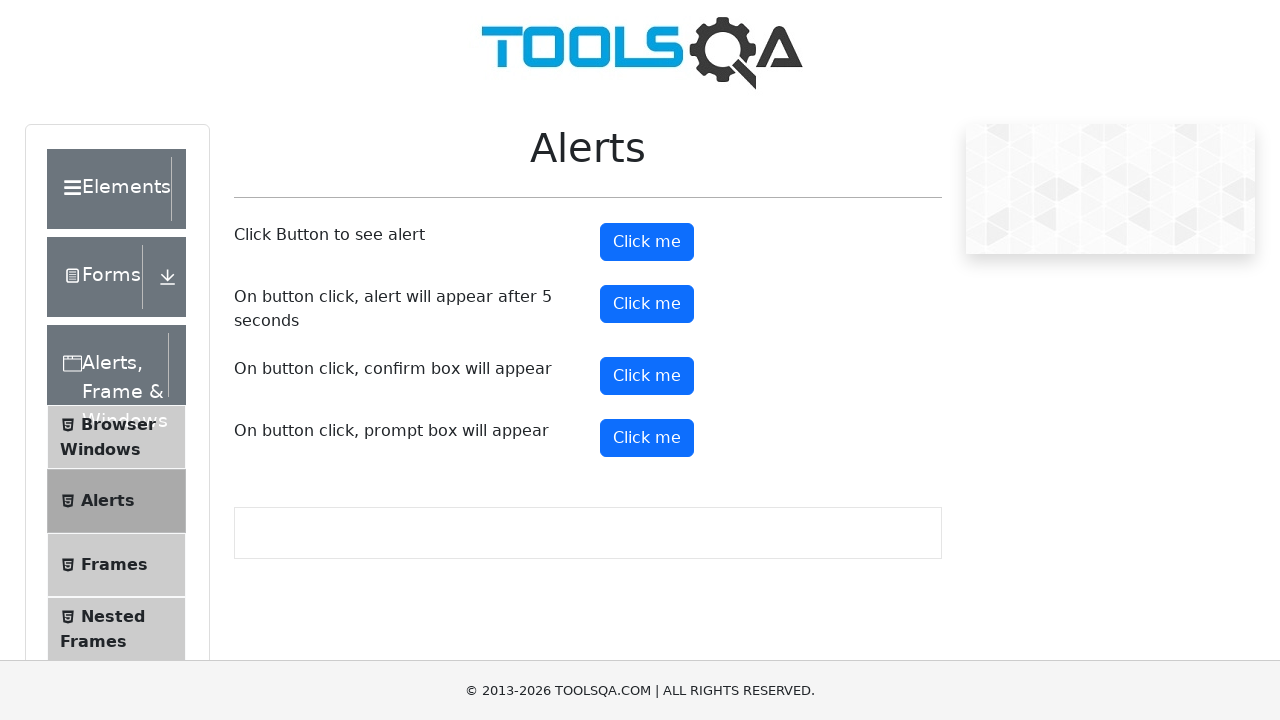

Set up dialog handler to automatically accept alerts
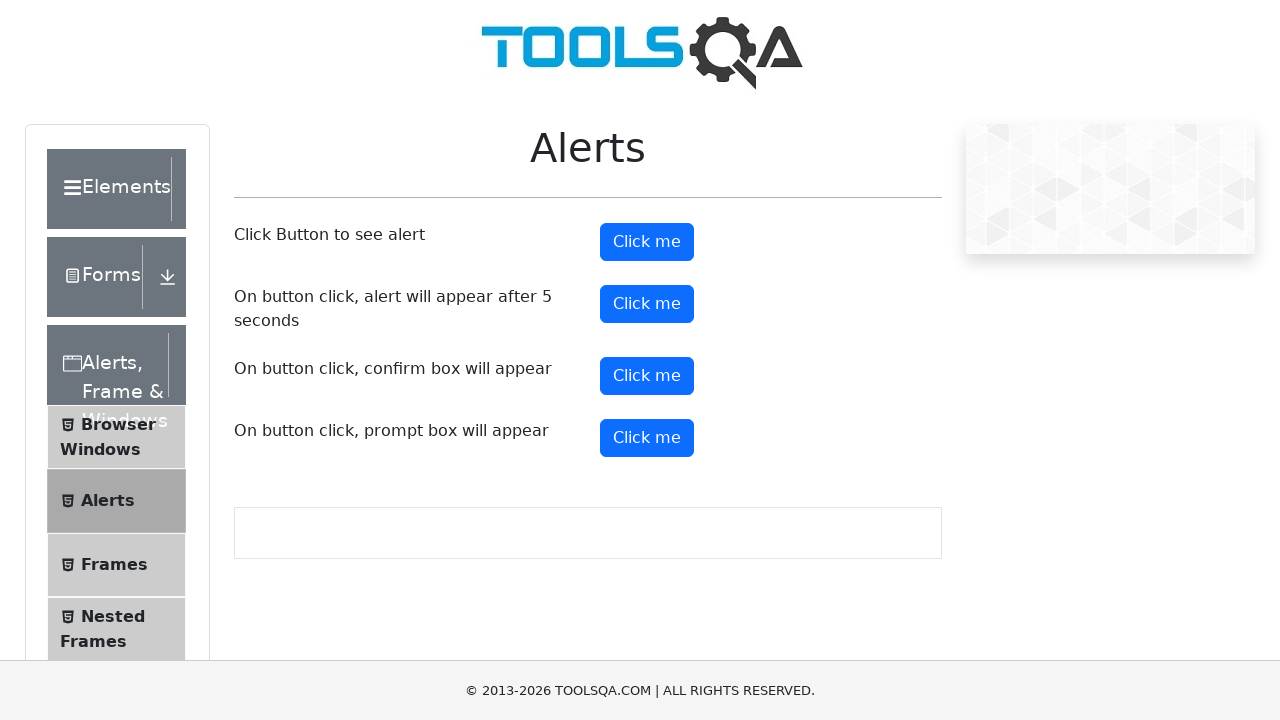

Clicked the button to trigger the timed alert at (647, 304) on #timerAlertButton
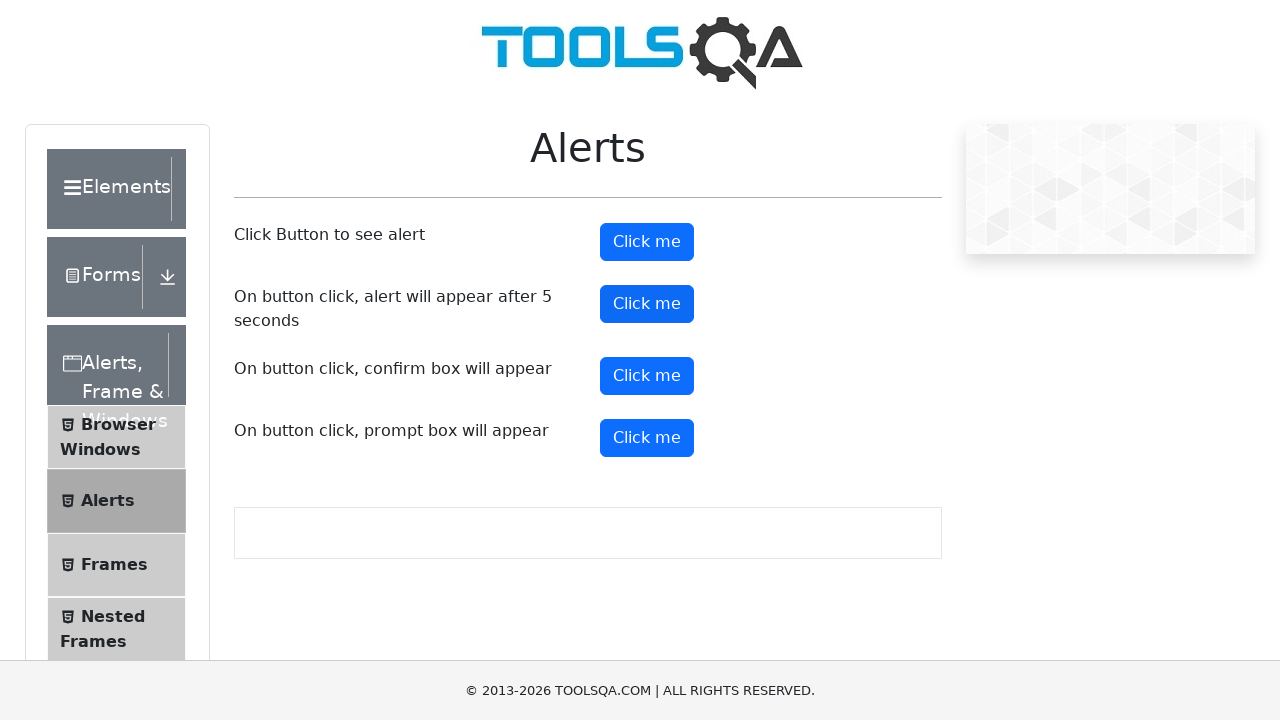

Waited 6 seconds for the timed alert to appear and be handled
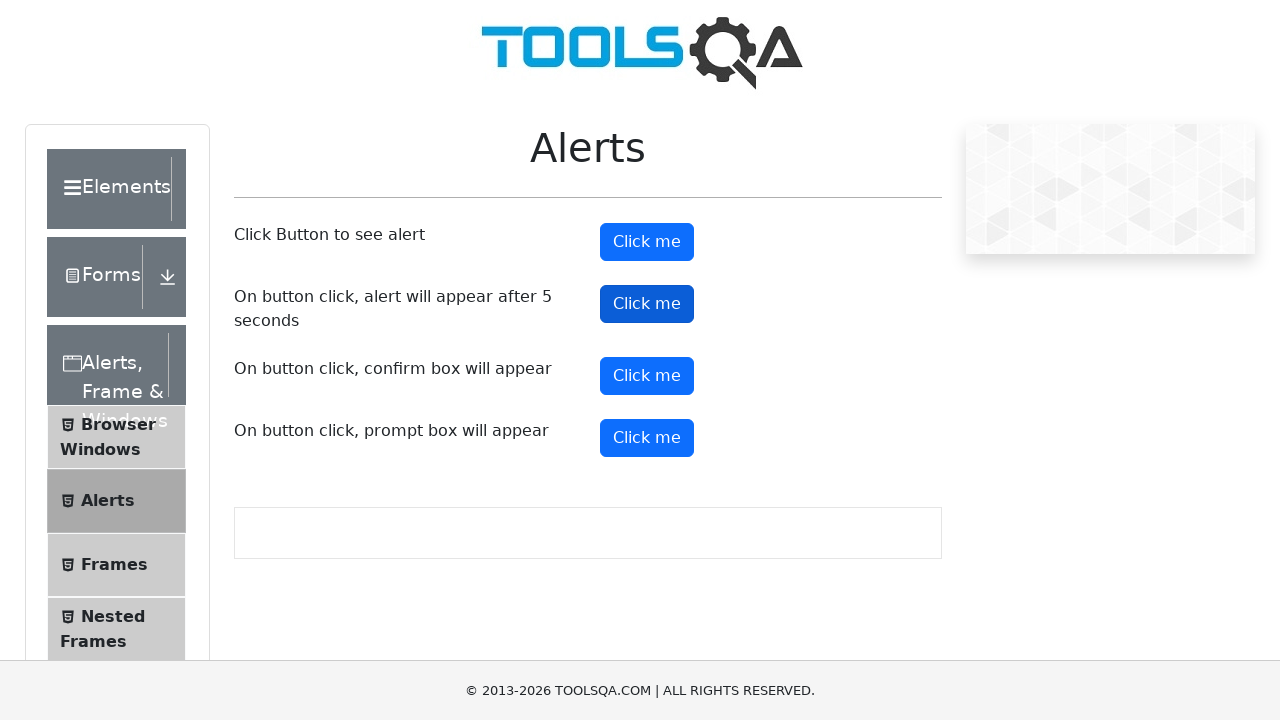

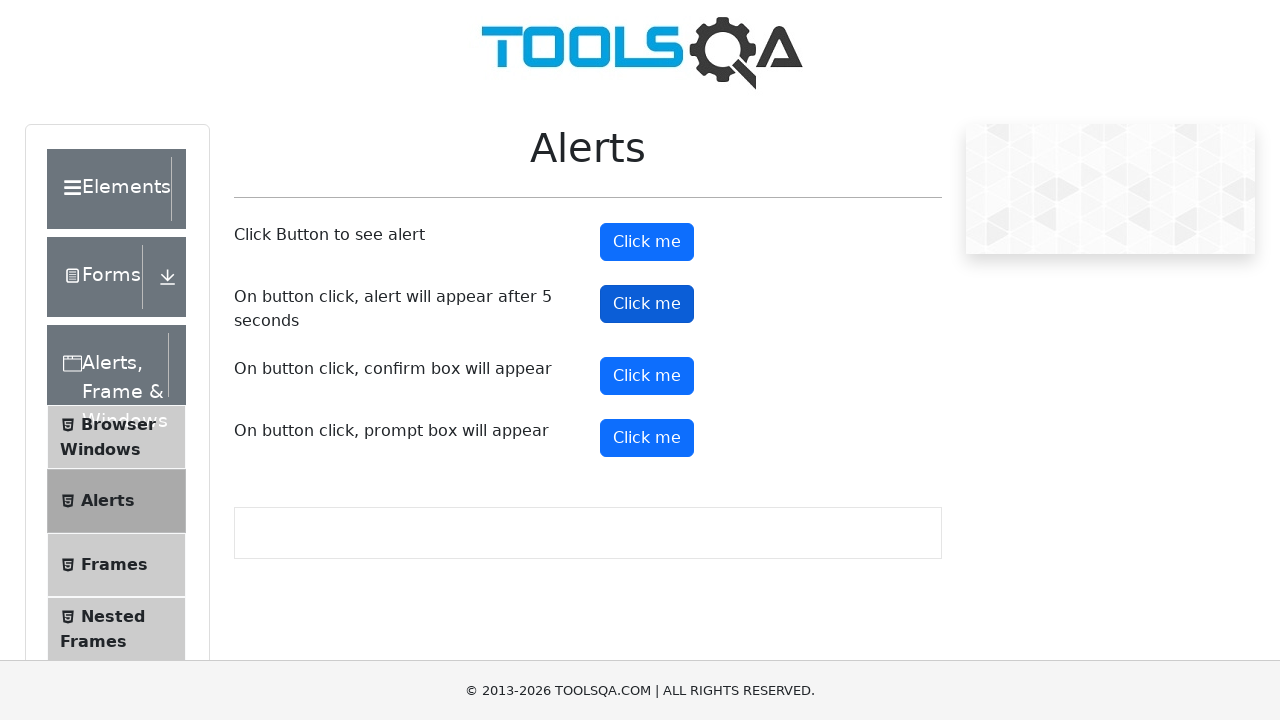